Tests that new todo items are appended to the bottom of the list and shows correct count

Starting URL: https://demo.playwright.dev/todomvc

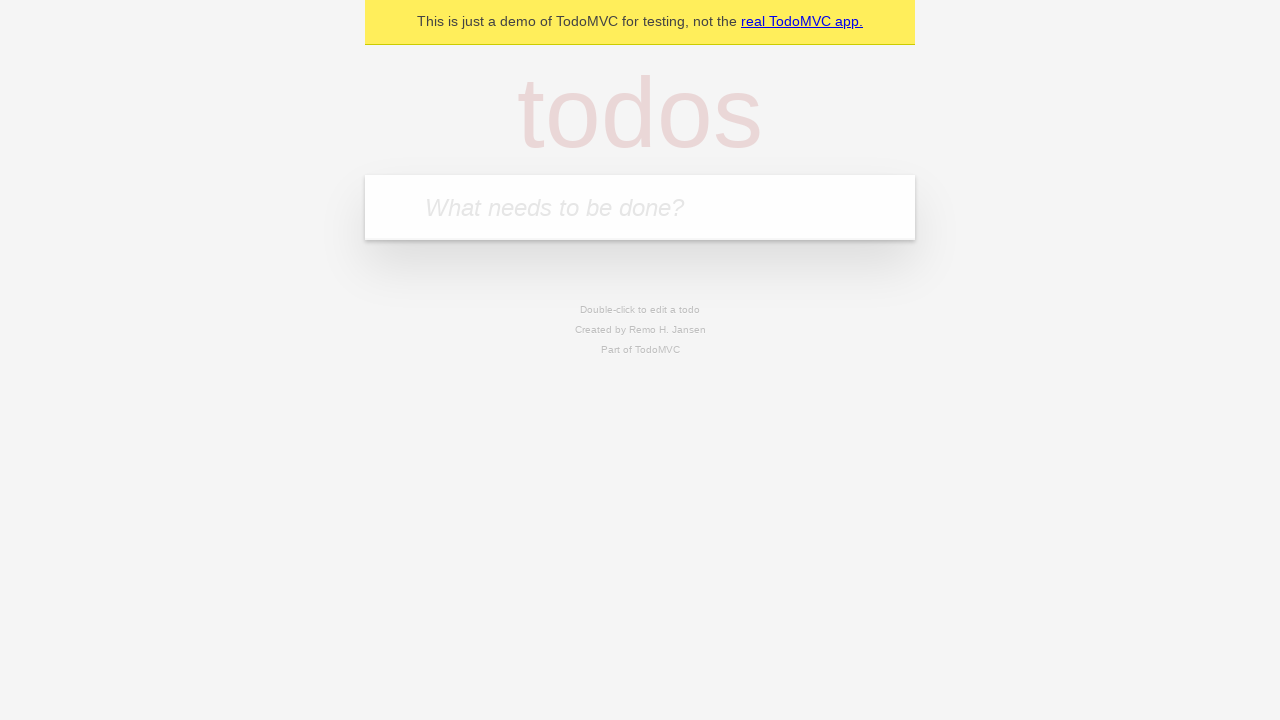

Filled todo input with 'buy some cheese' on internal:attr=[placeholder="What needs to be done?"i]
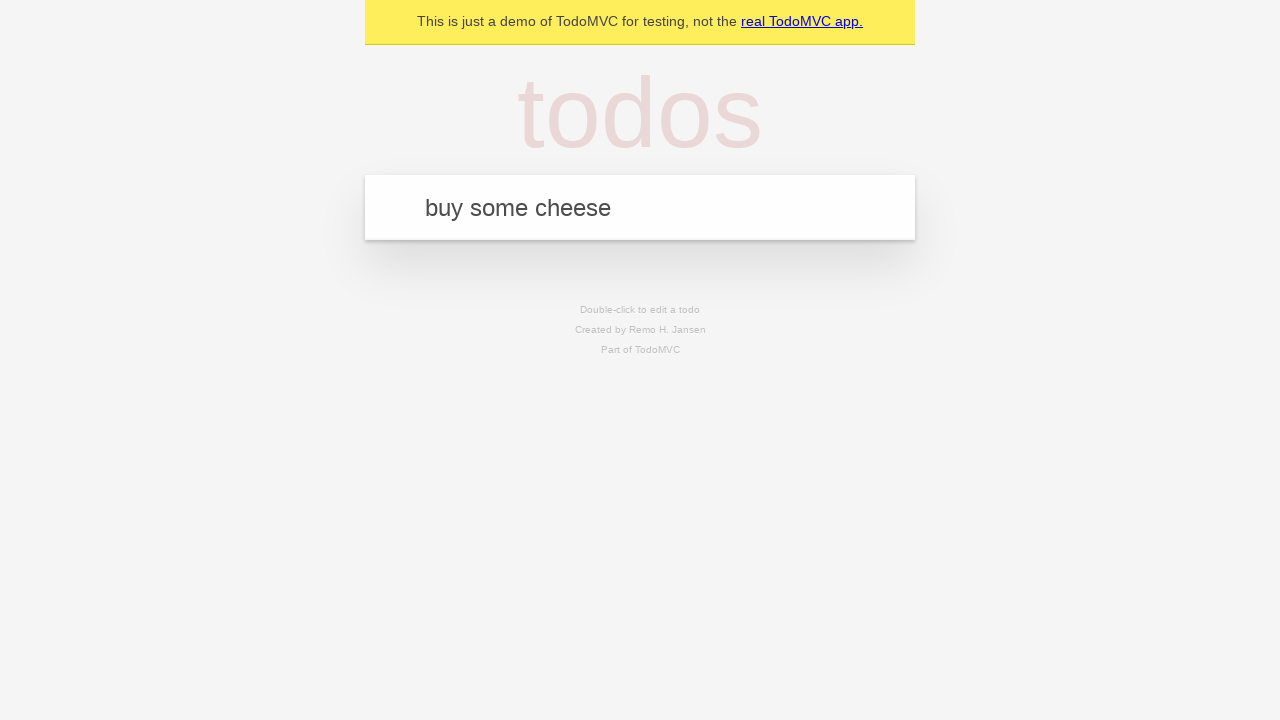

Pressed Enter to add first todo item on internal:attr=[placeholder="What needs to be done?"i]
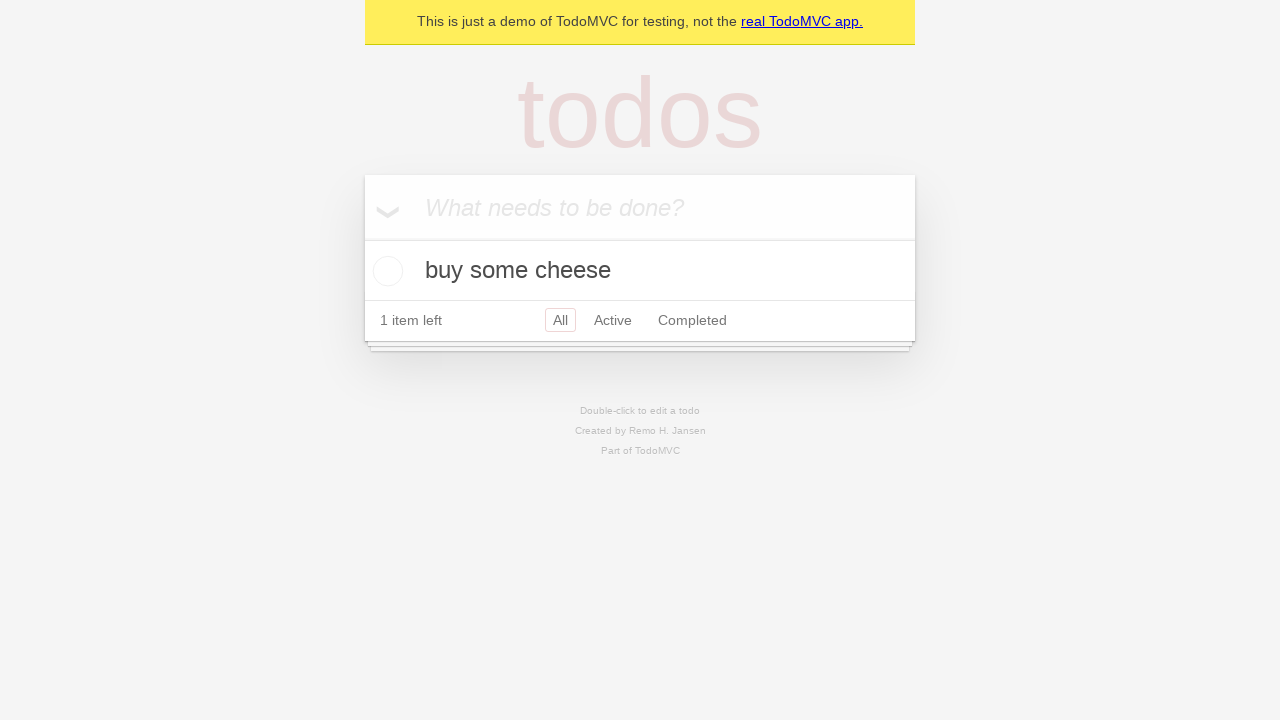

Filled todo input with 'feed the cat' on internal:attr=[placeholder="What needs to be done?"i]
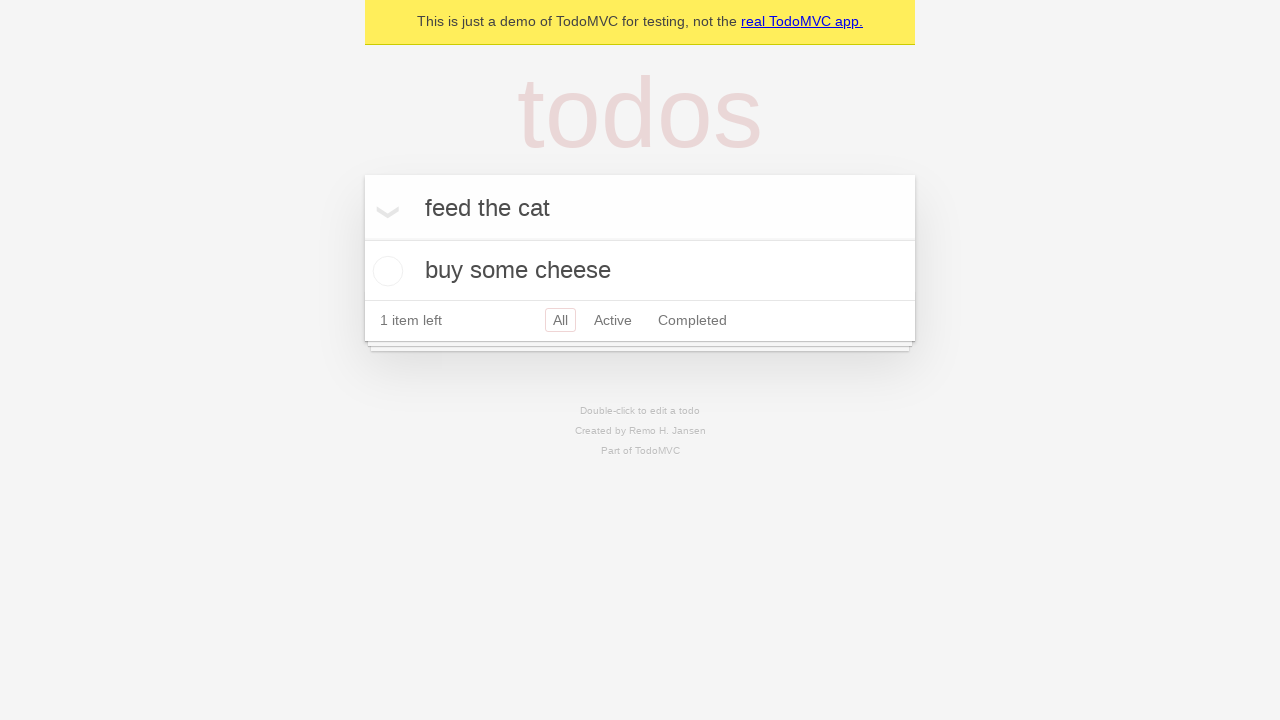

Pressed Enter to add second todo item on internal:attr=[placeholder="What needs to be done?"i]
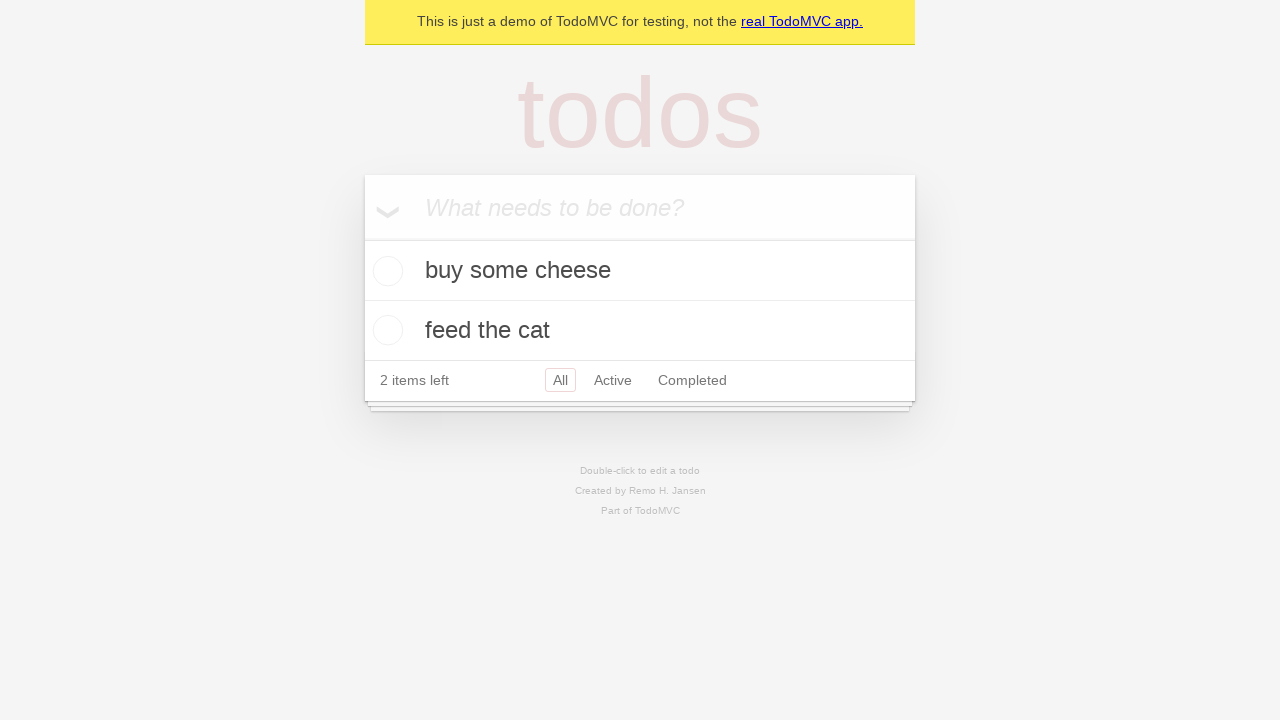

Filled todo input with 'book a doctors appointment' on internal:attr=[placeholder="What needs to be done?"i]
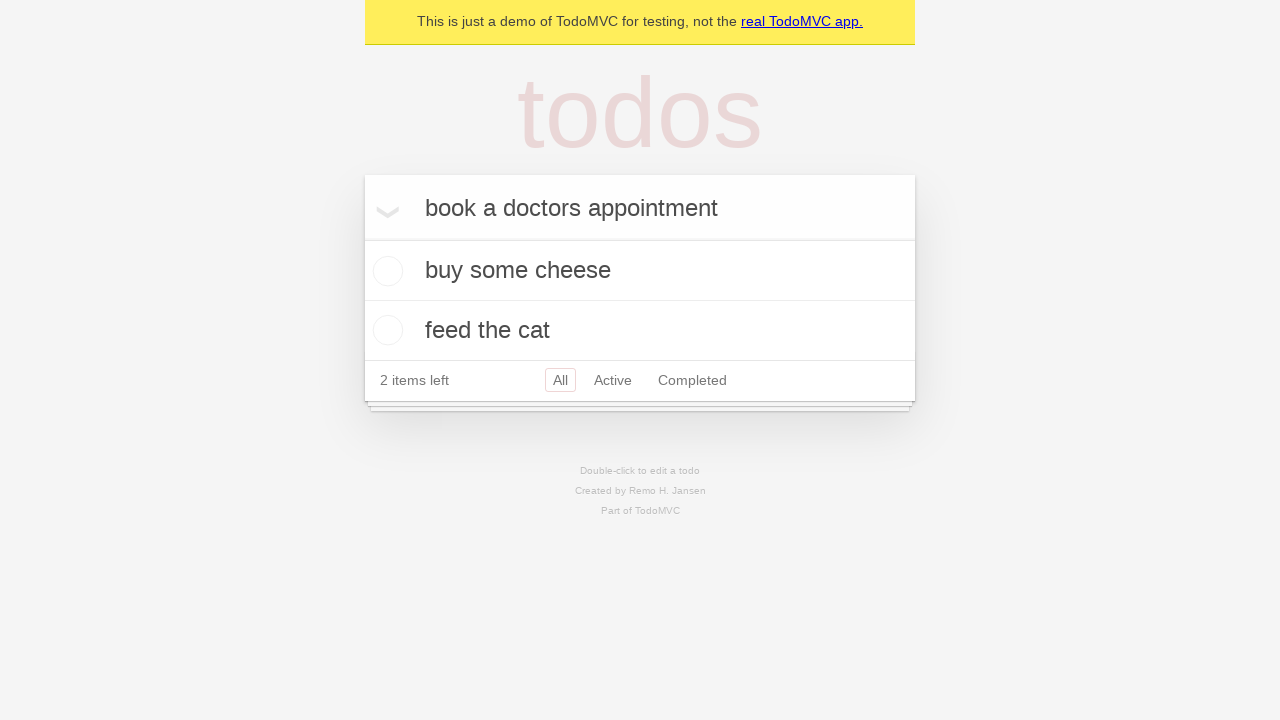

Pressed Enter to add third todo item on internal:attr=[placeholder="What needs to be done?"i]
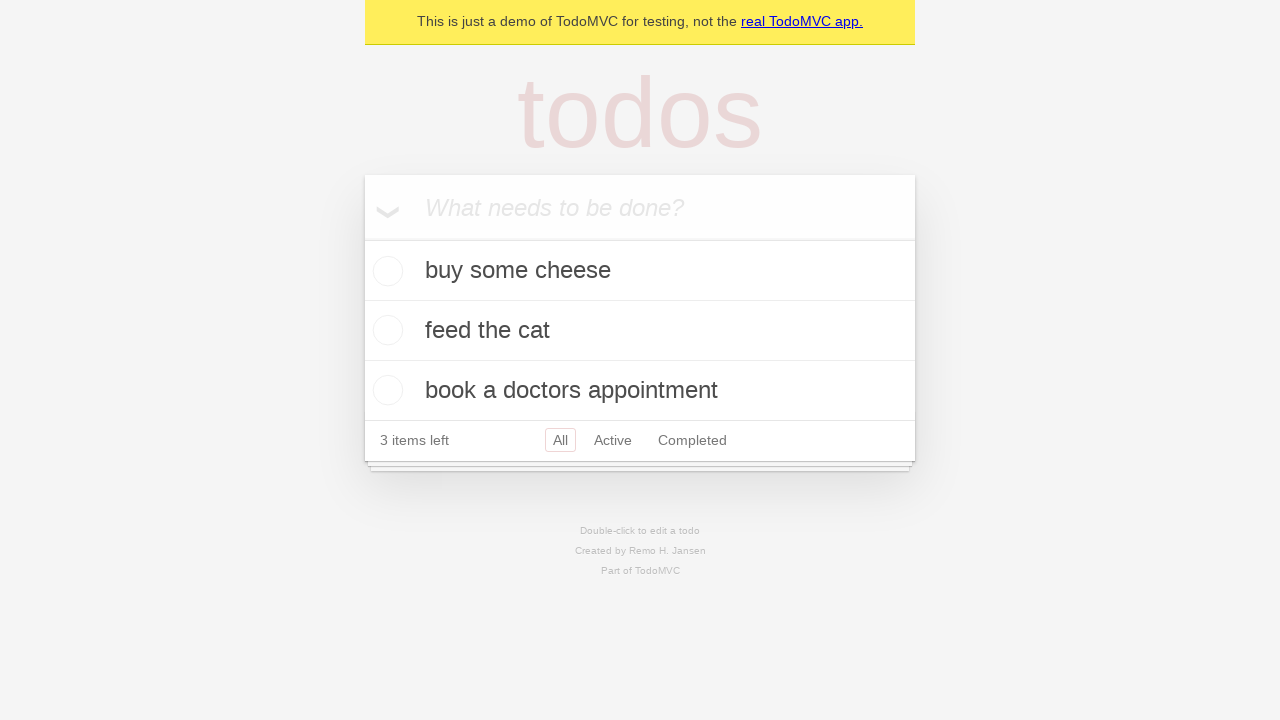

Verified that all 3 todo items have been added to storage
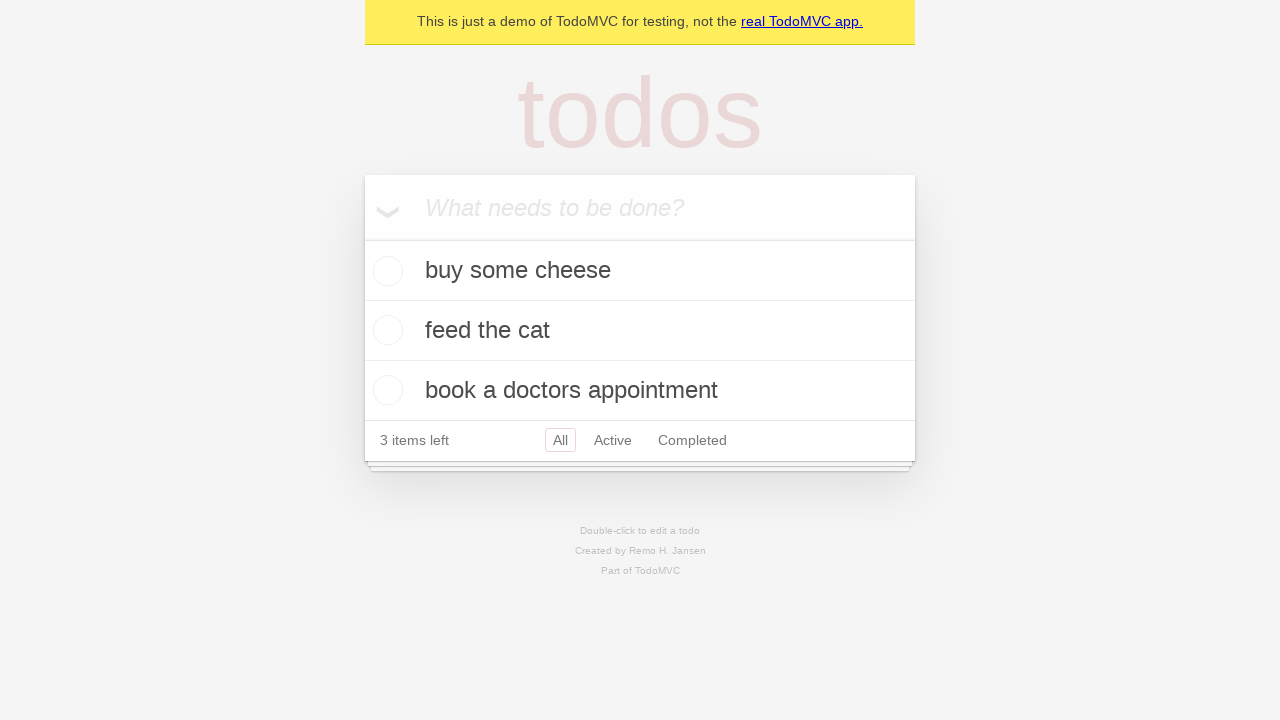

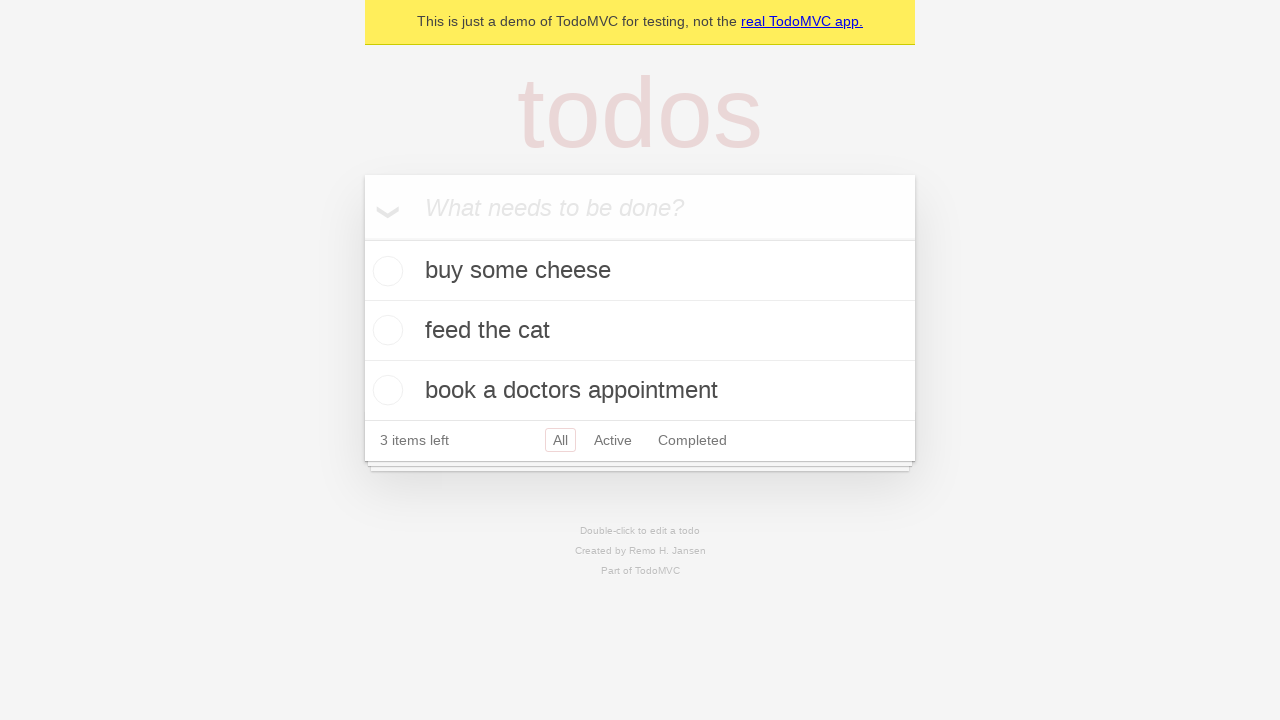